Navigates to Fox News website and maximizes the browser window

Starting URL: http://foxnews.com

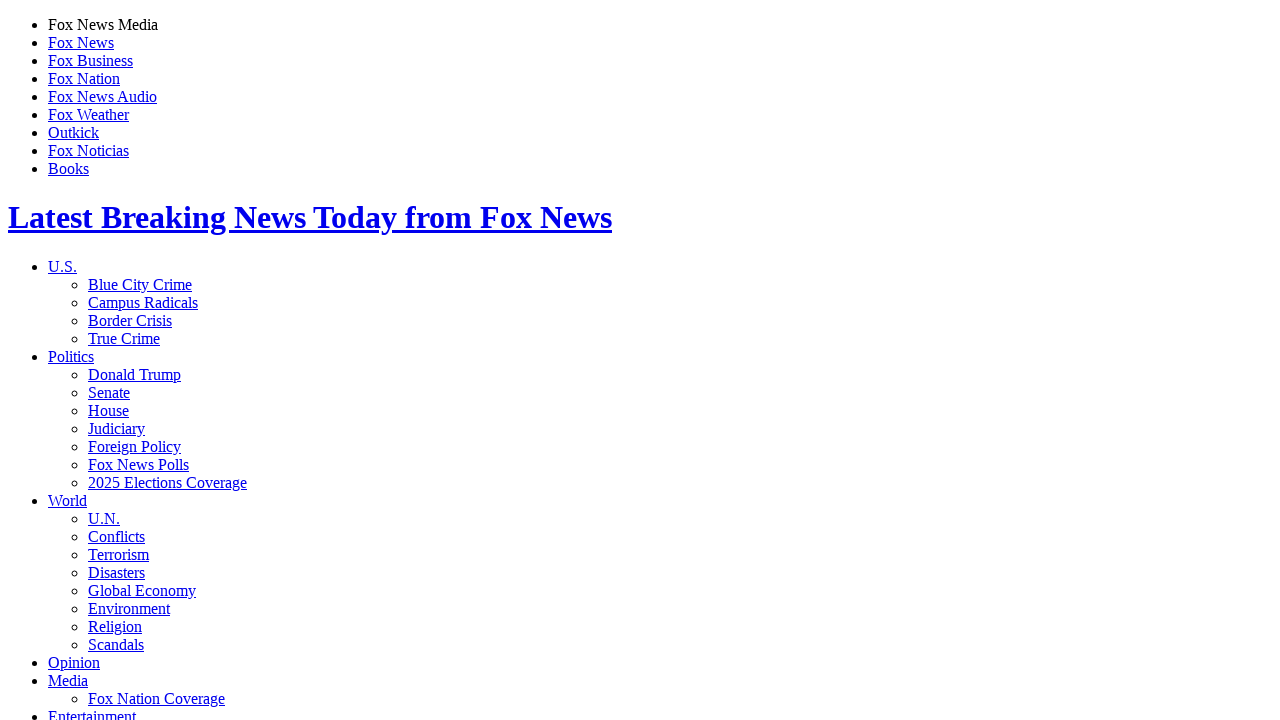

Navigated to Fox News website
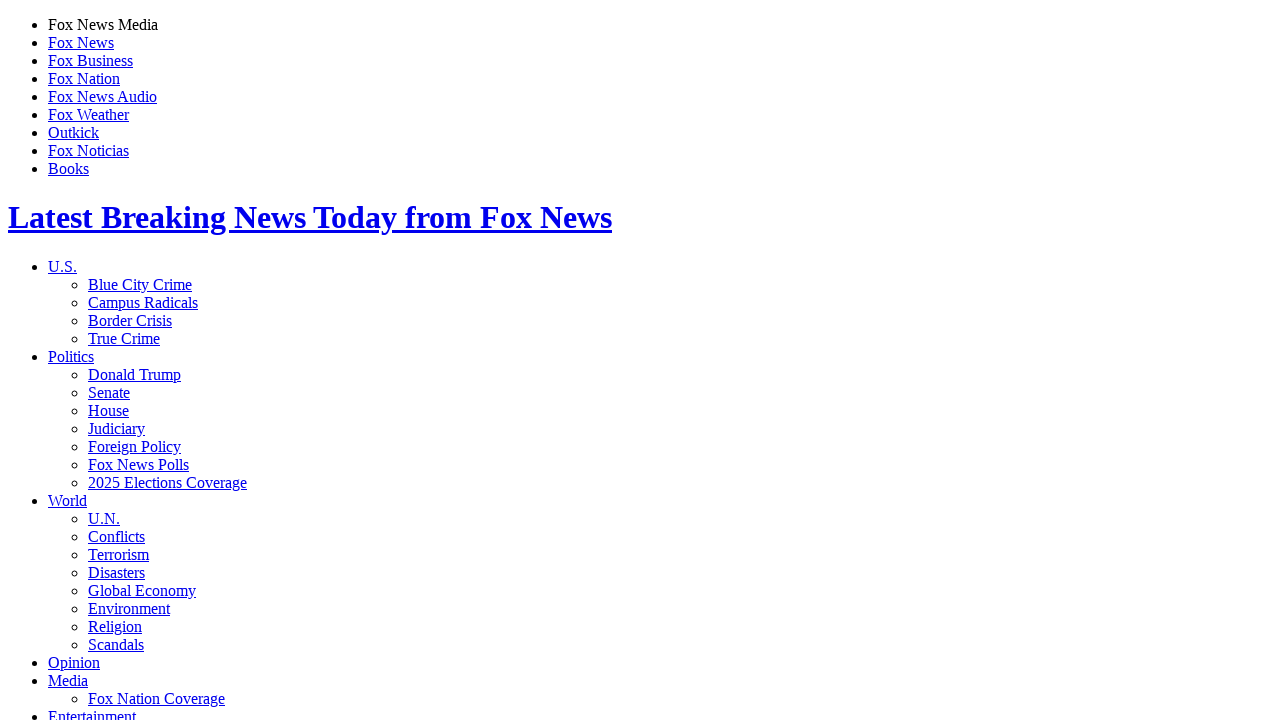

Maximized browser window to 1920x1080
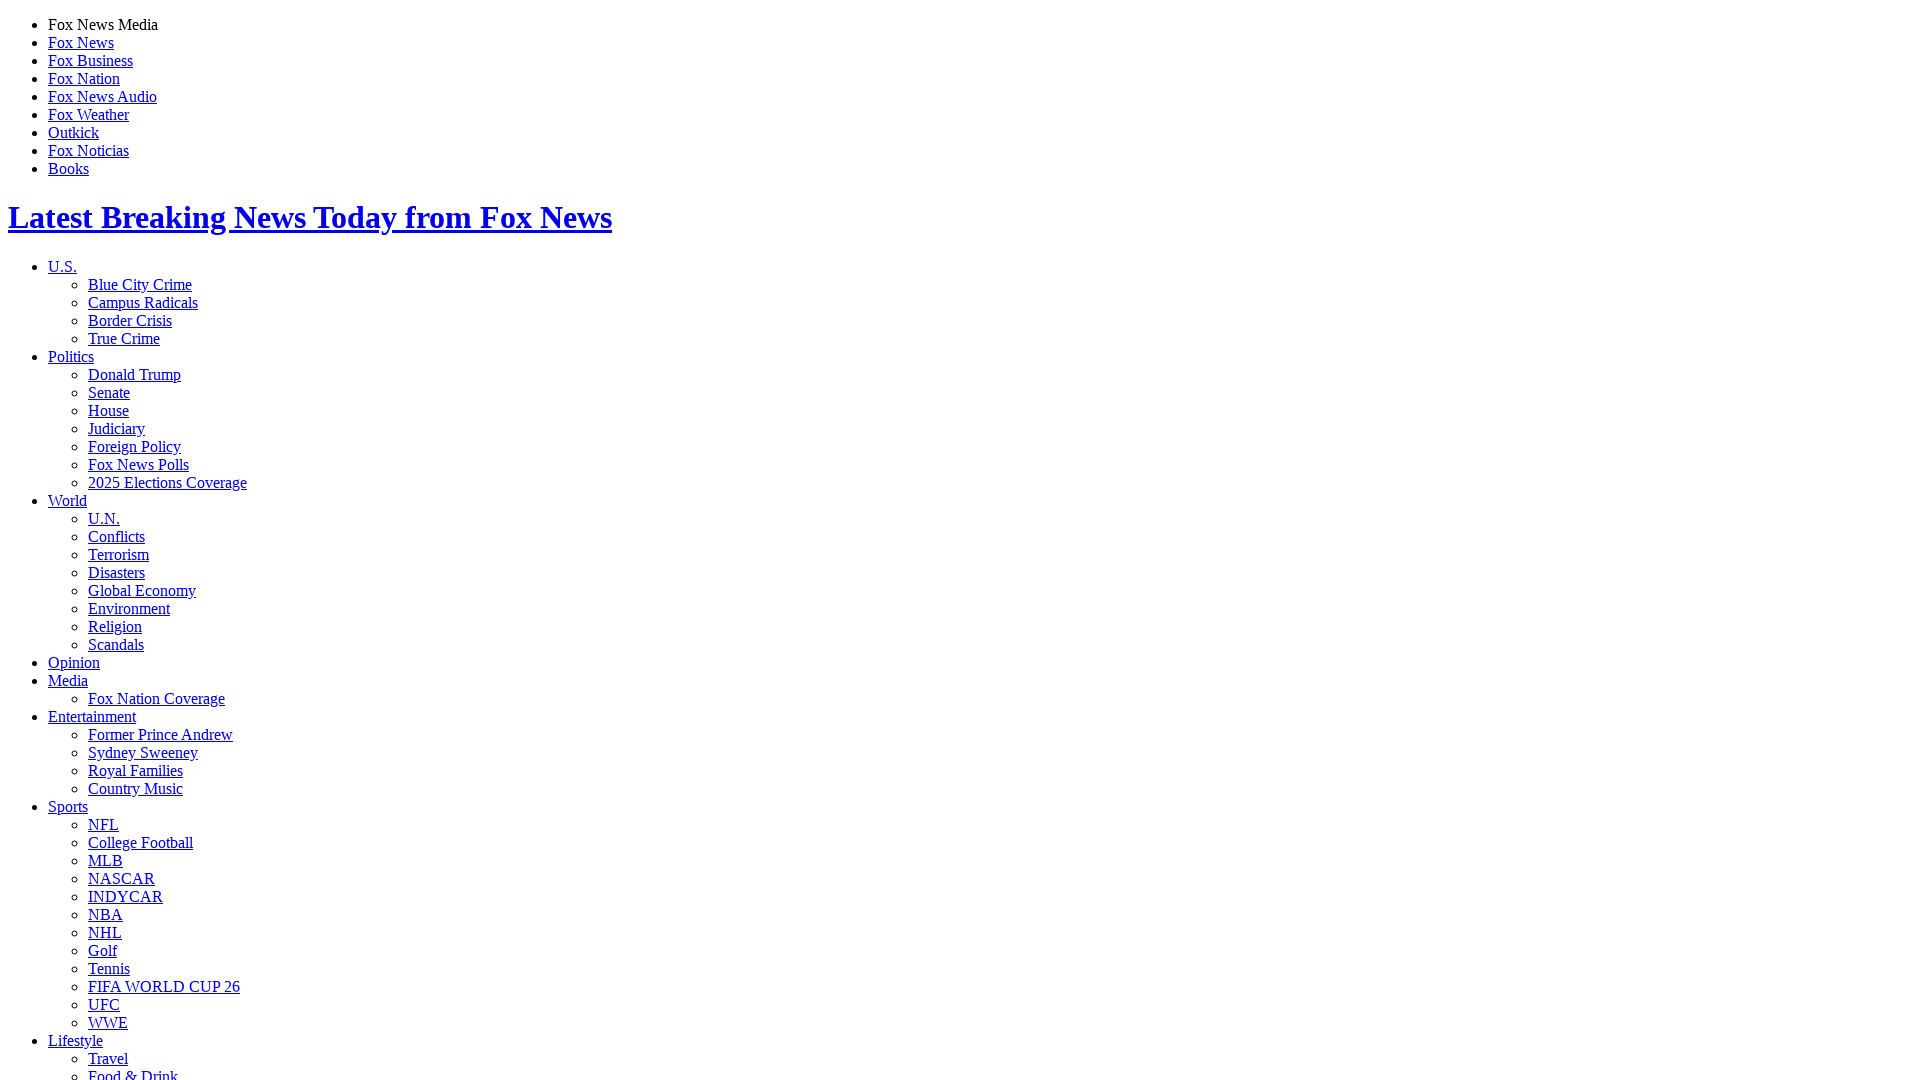

Page DOM content loaded successfully
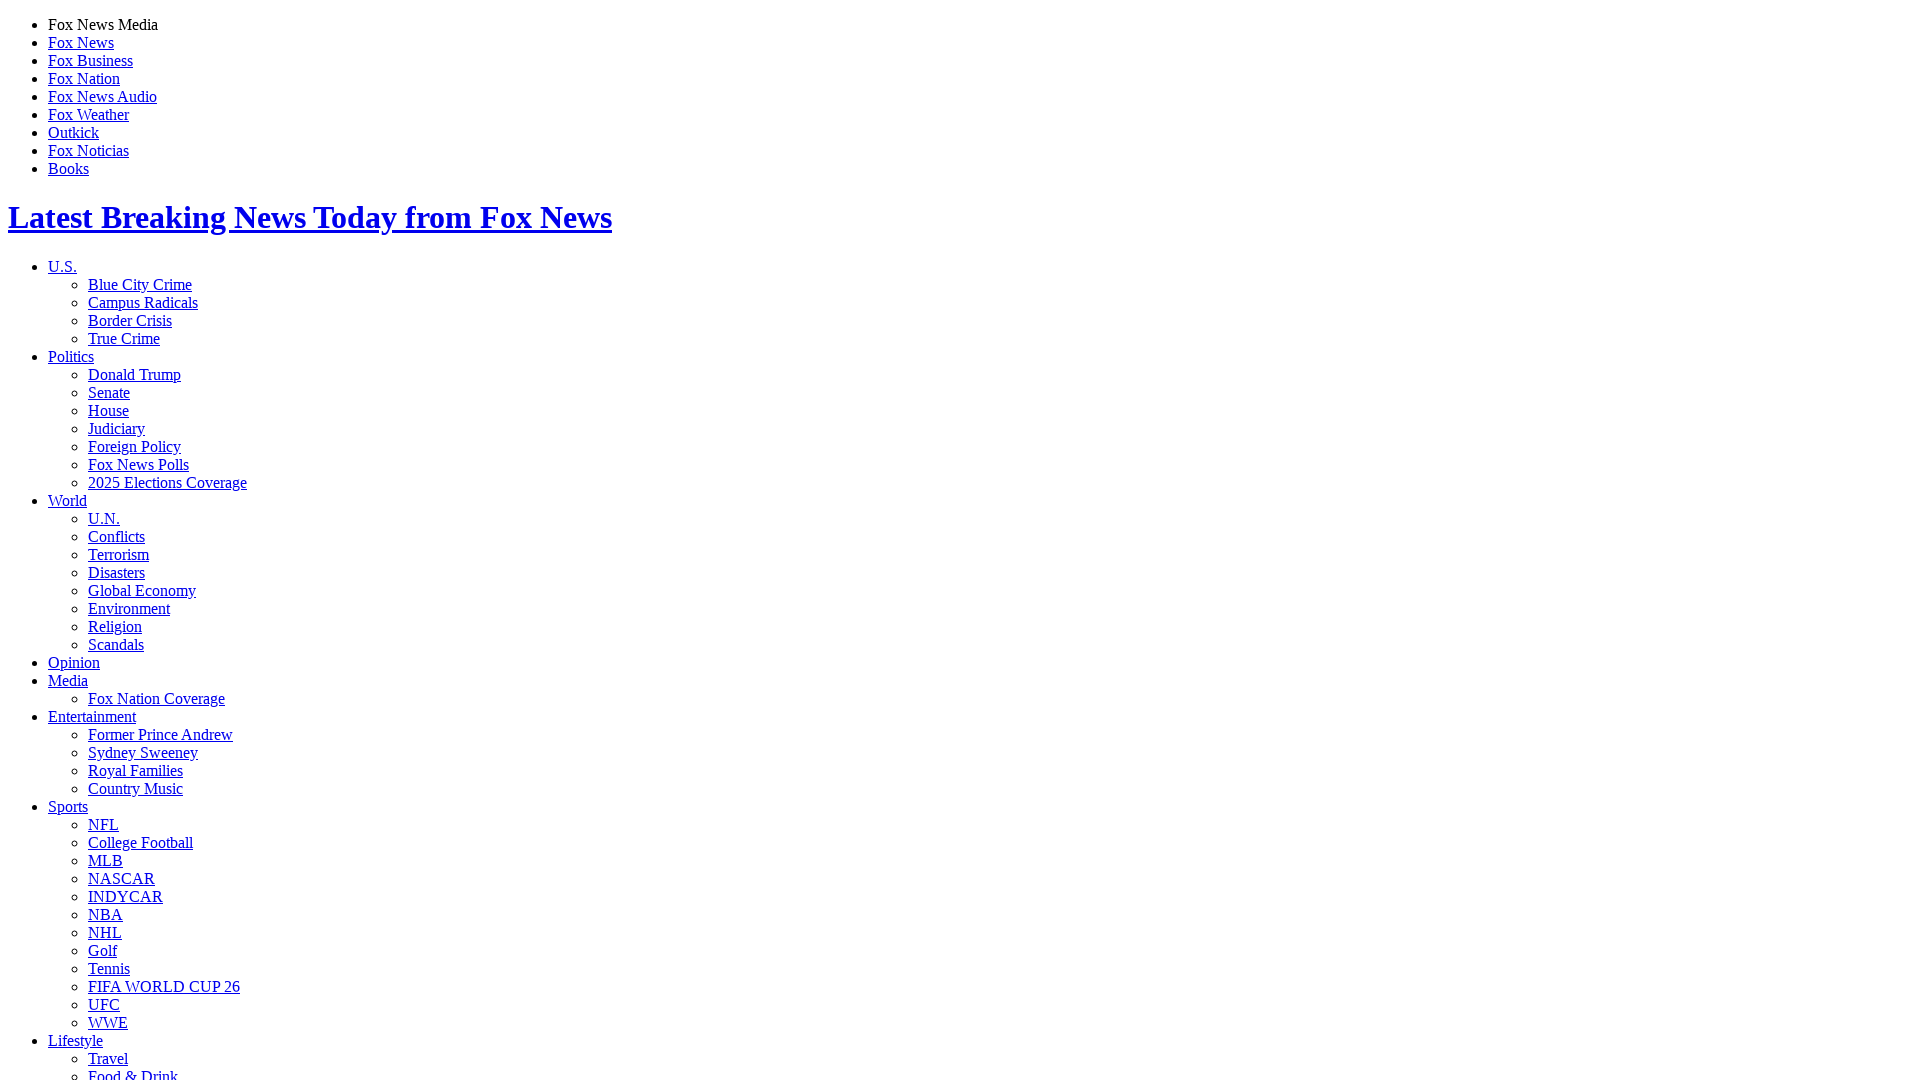

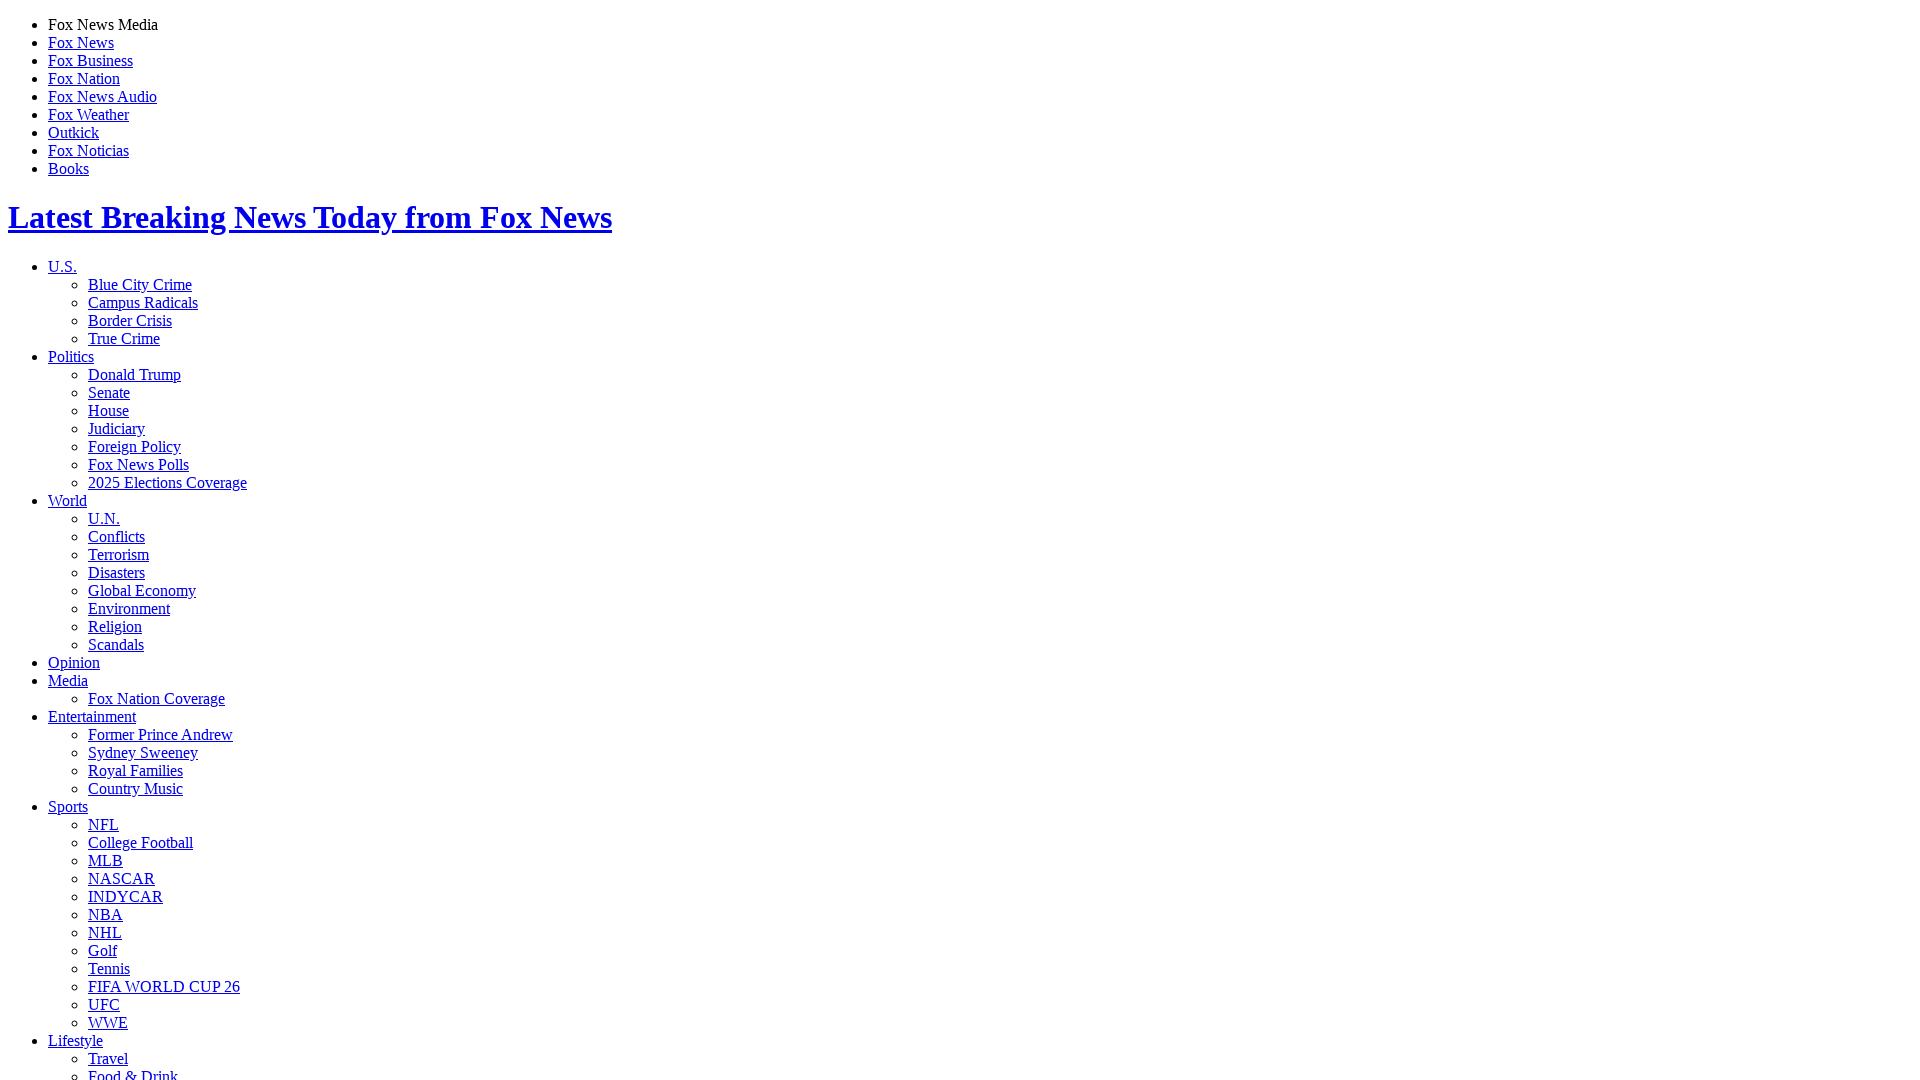